Tests handling multiple browser windows opening concurrently by clicking a button that opens multiple windows and iterating through all opened pages

Starting URL: https://leafground.com/window.xhtml

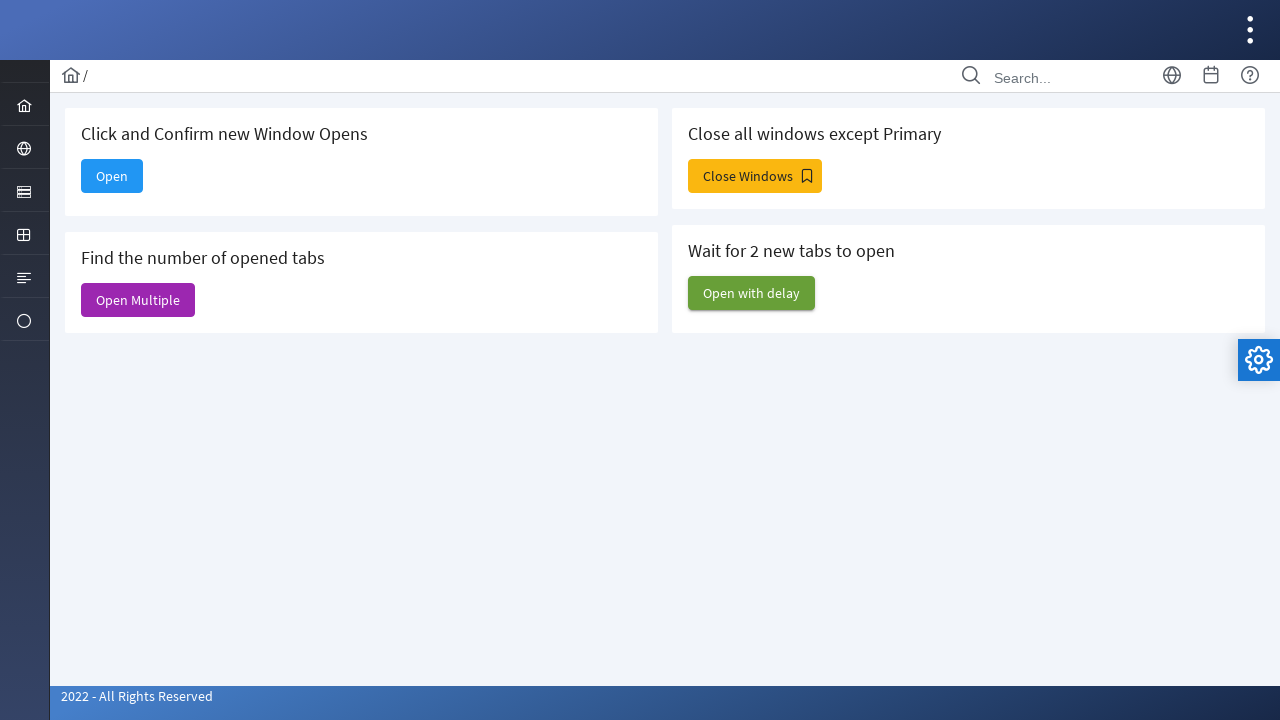

Clicked 'Open Multiple' button to open multiple windows at (138, 300) on internal:text="Open Multiple"s
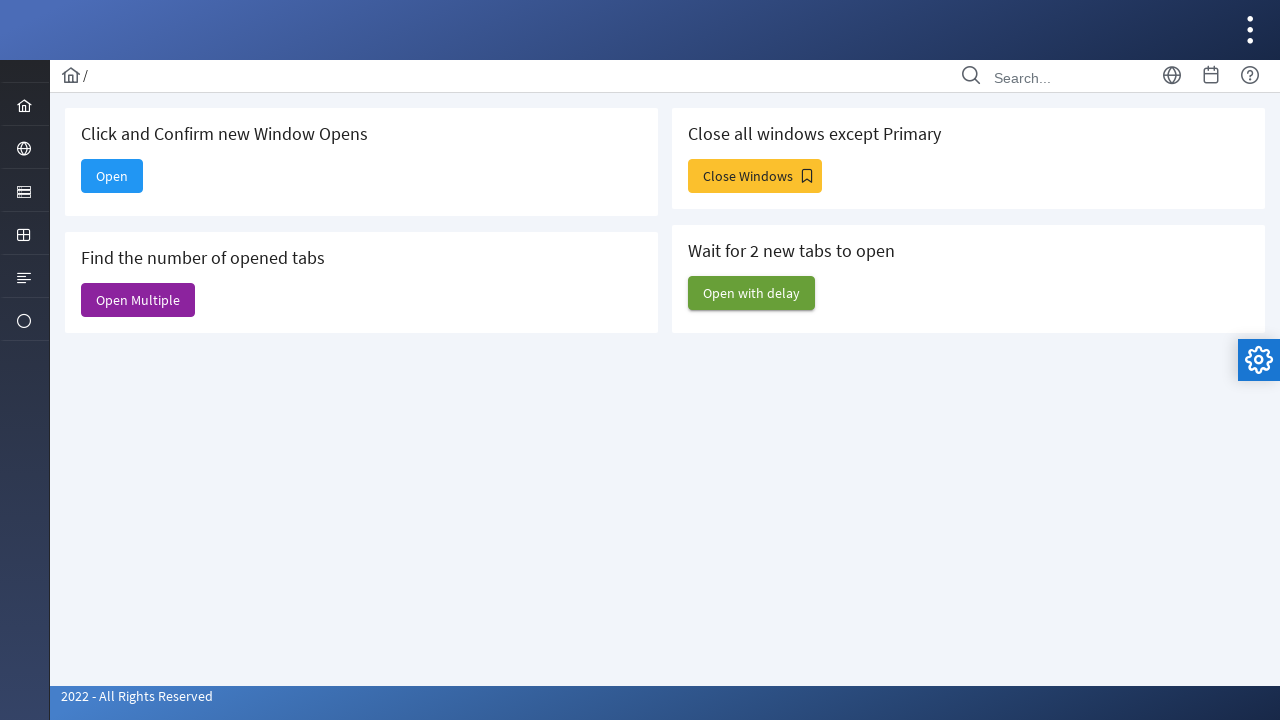

Retrieved newly opened page from context
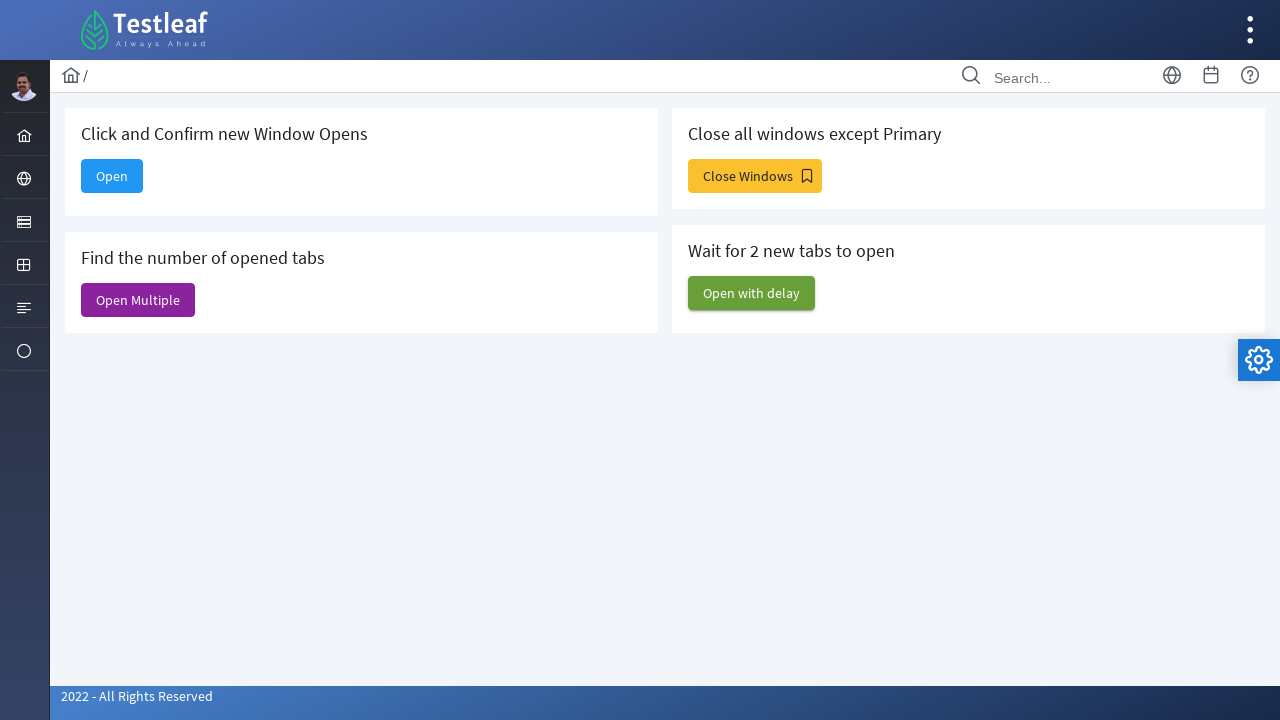

Retrieved all pages from browser context
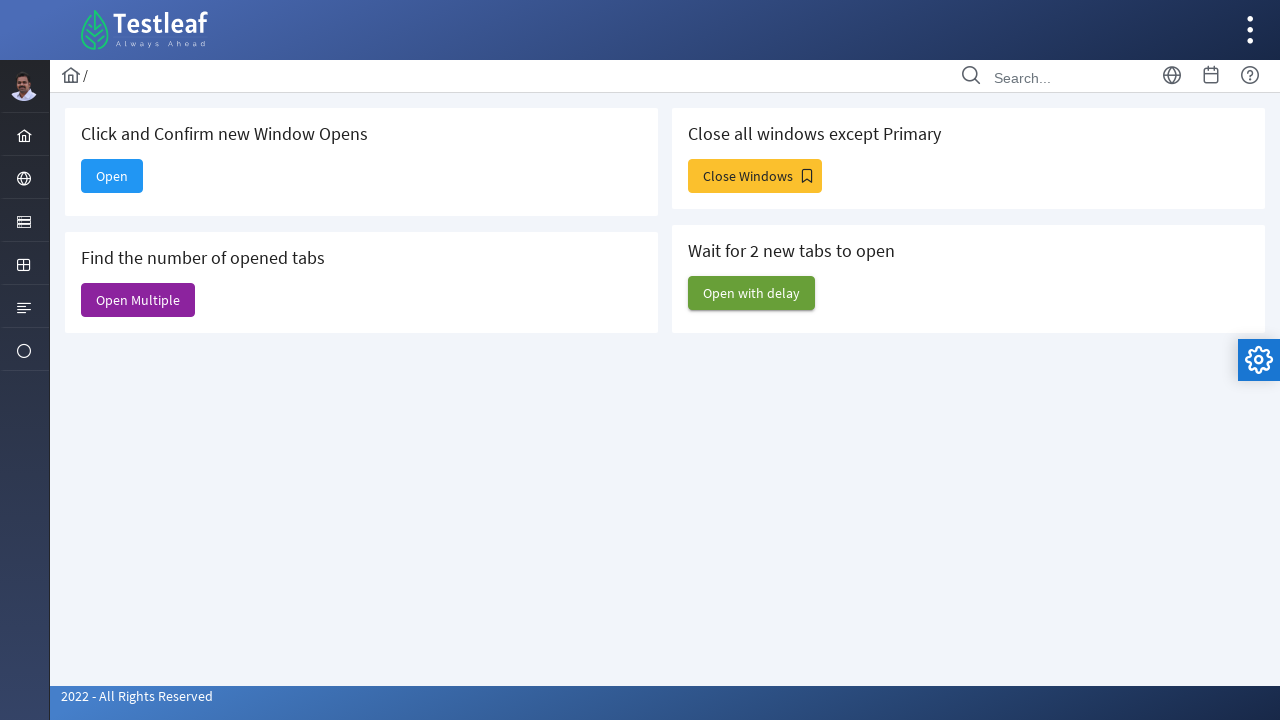

Waited for first page to load completely
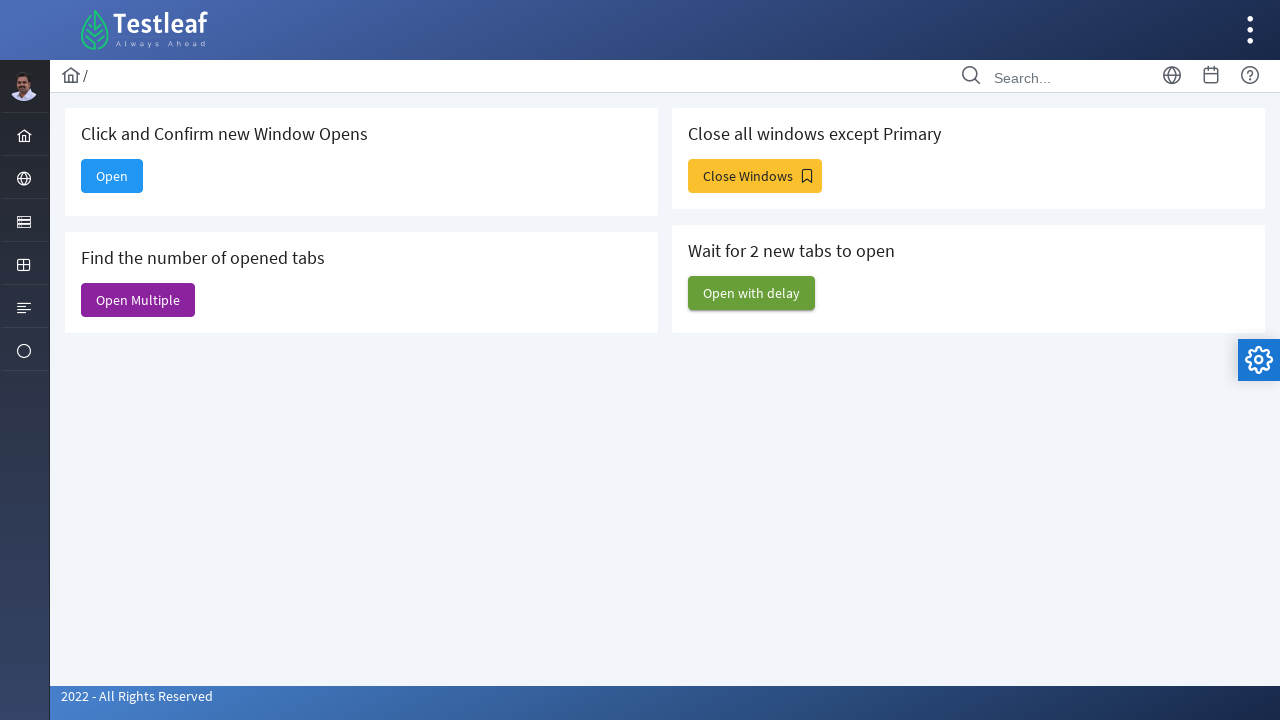

Verified page loaded completely
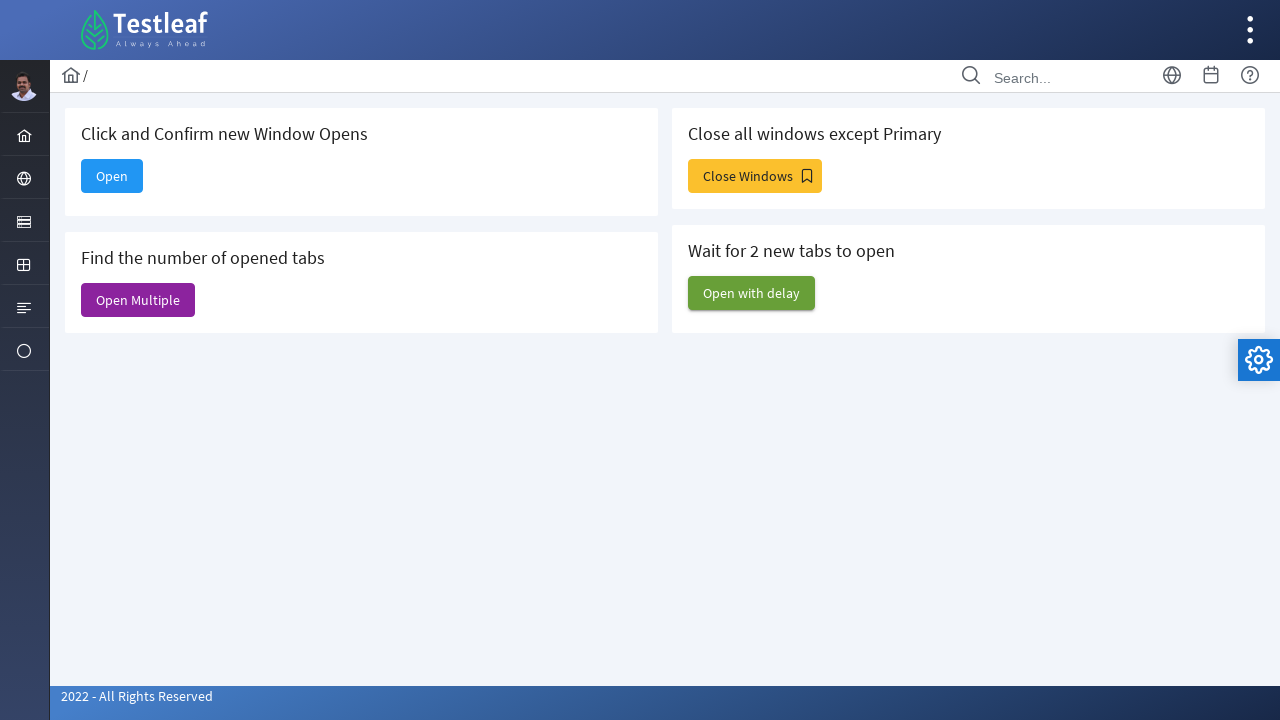

Verified page loaded completely
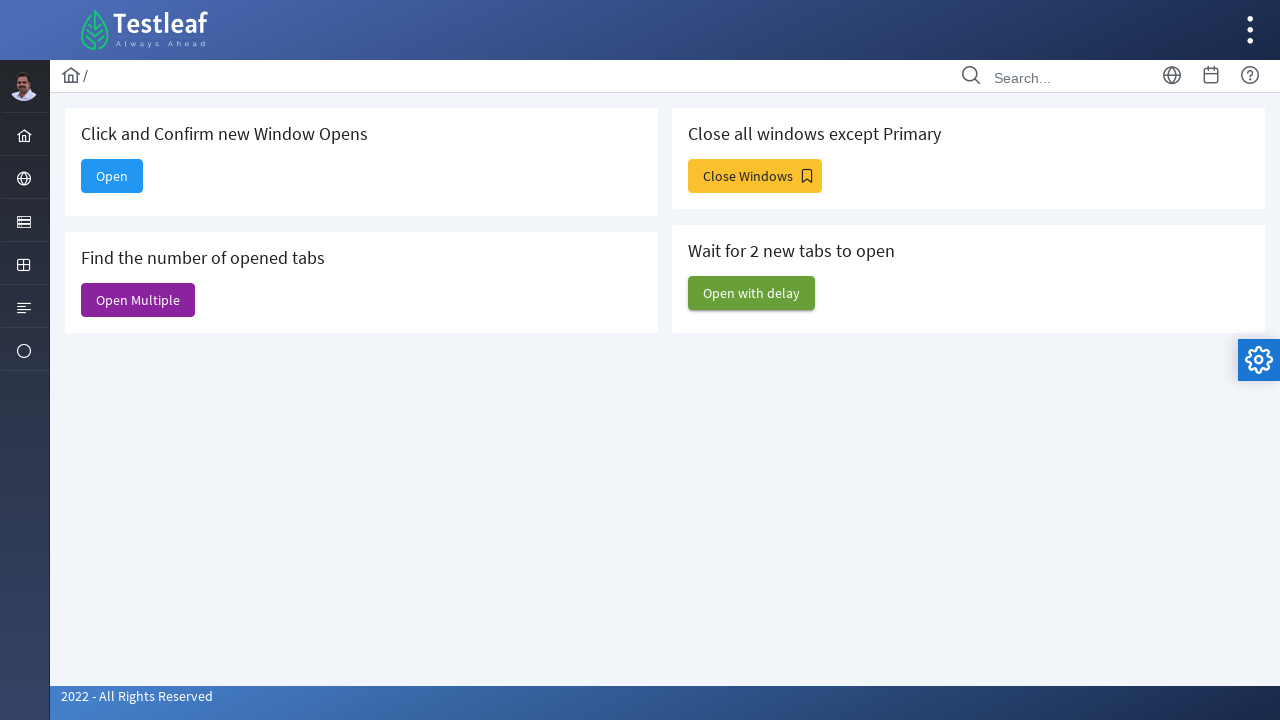

Verified page loaded completely
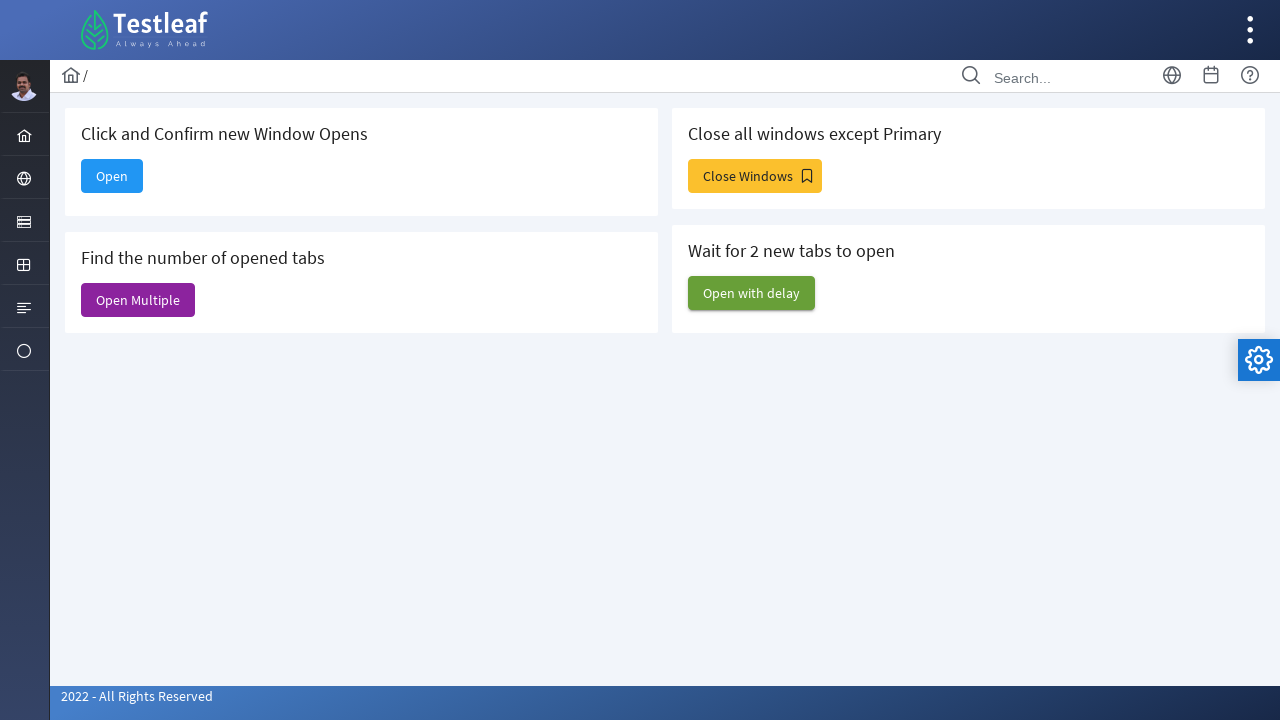

Verified page loaded completely
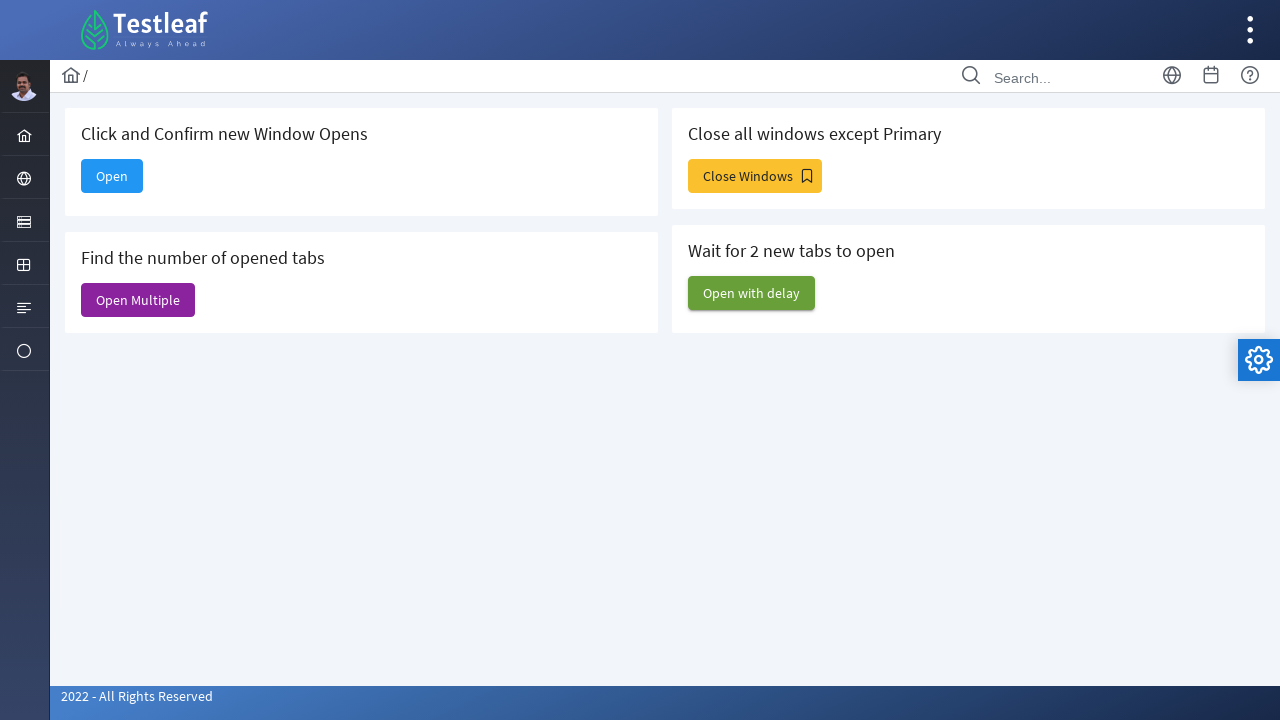

Verified page loaded completely
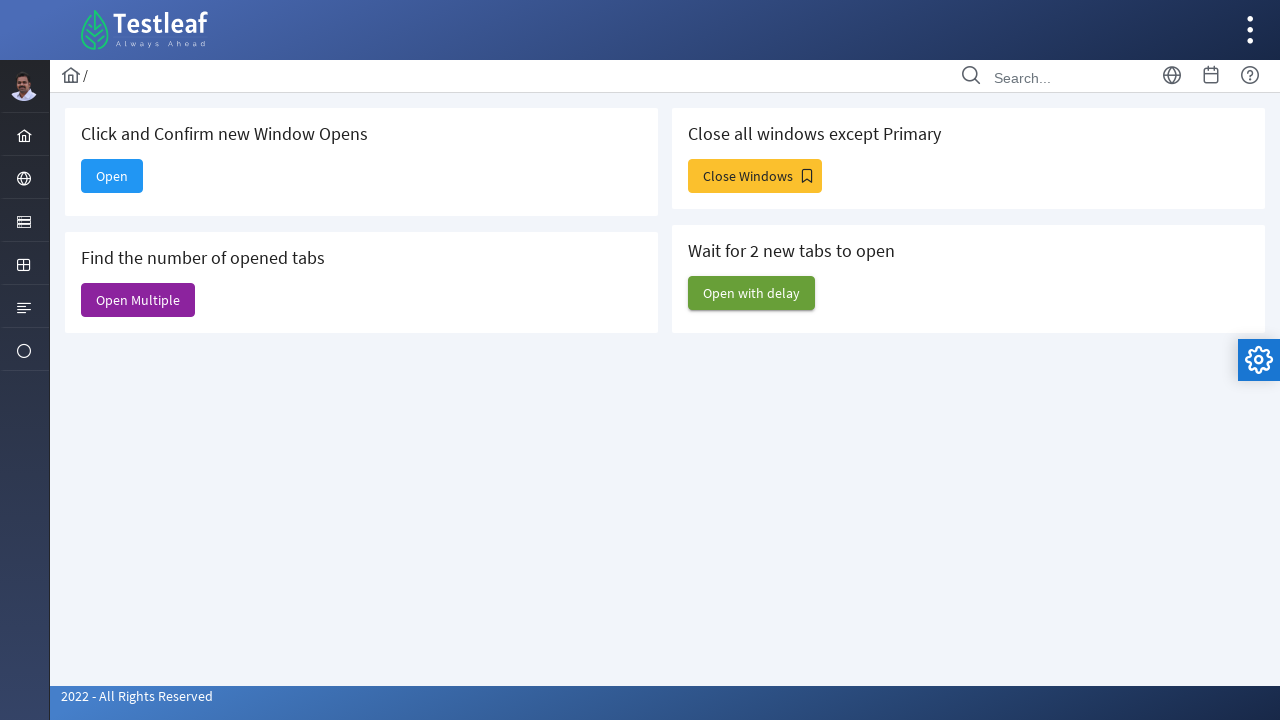

Verified page loaded completely
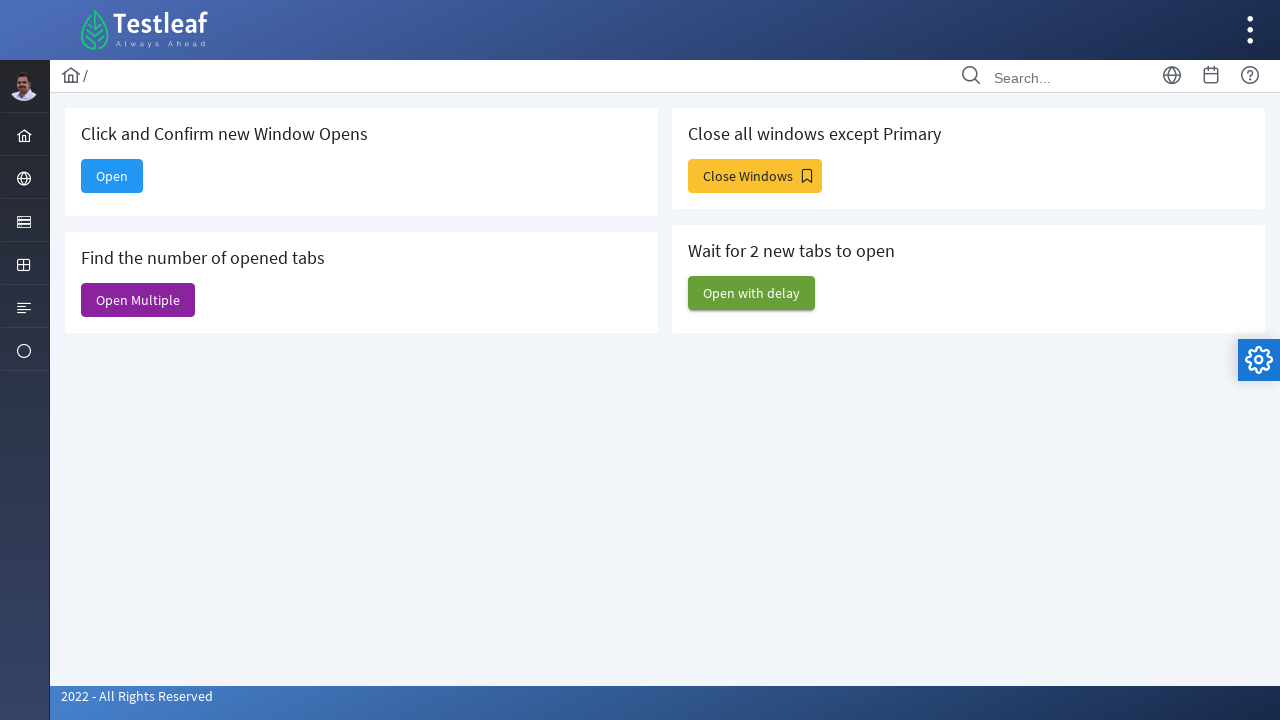

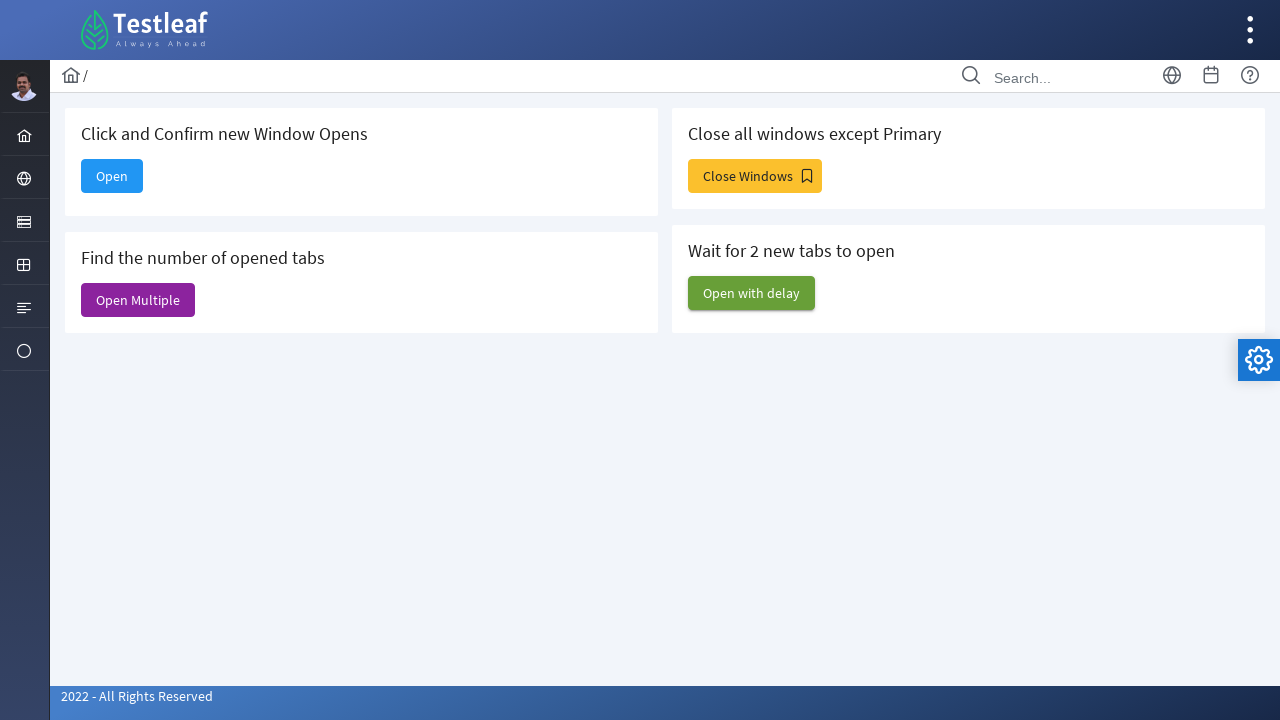